Tests that scrolling to the bottom of the page triggers loading of additional content.

Starting URL: https://the-internet.herokuapp.com/infinite_scroll

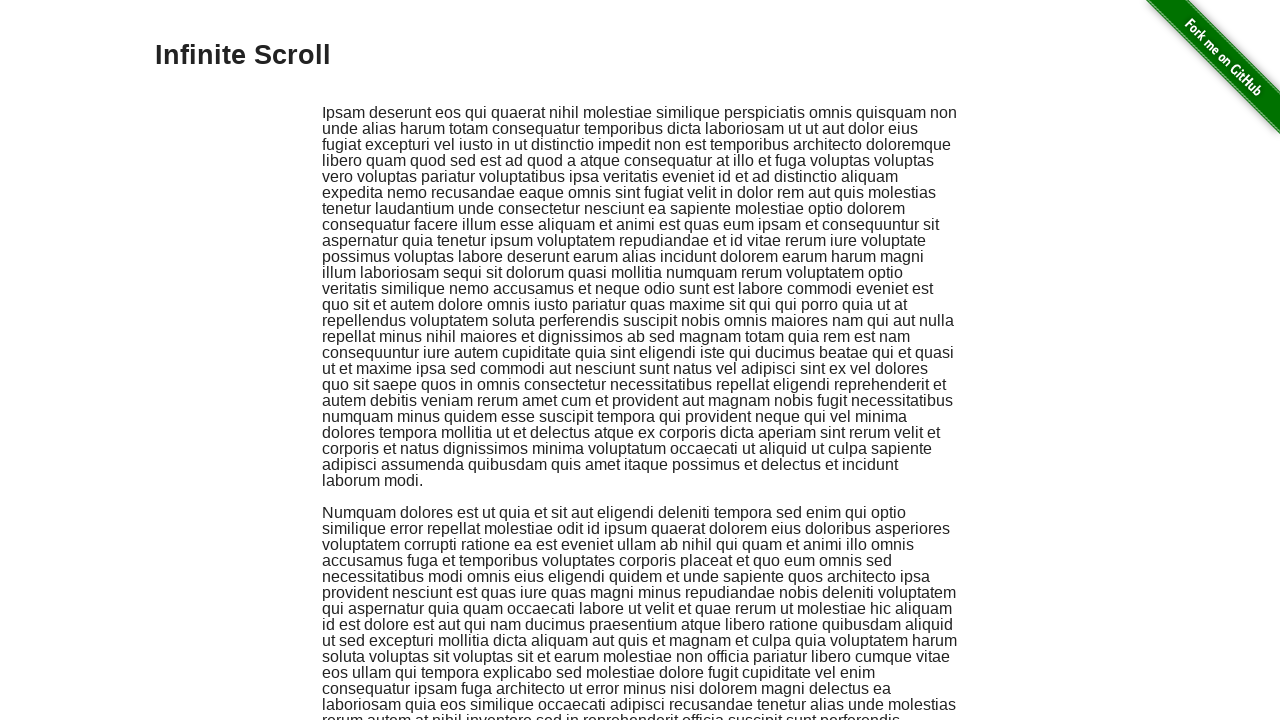

Waited for initial content to load with .jscroll-added selector
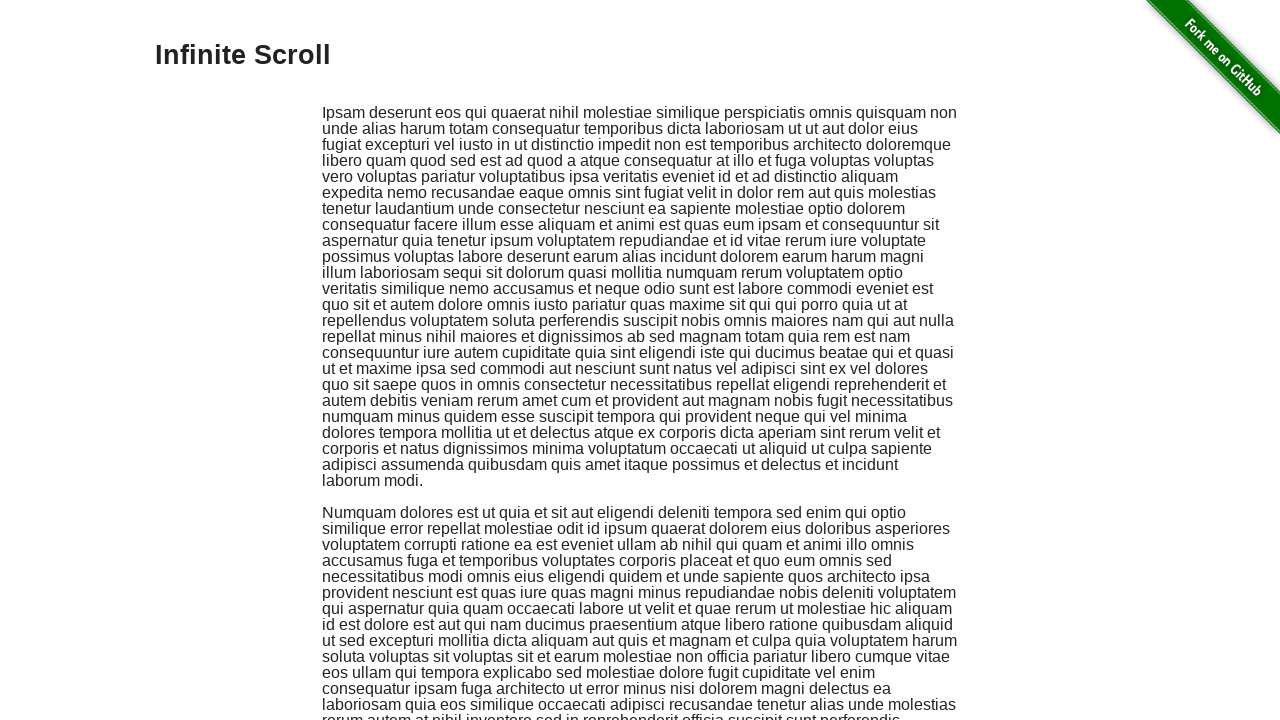

Got initial paragraph count: 2
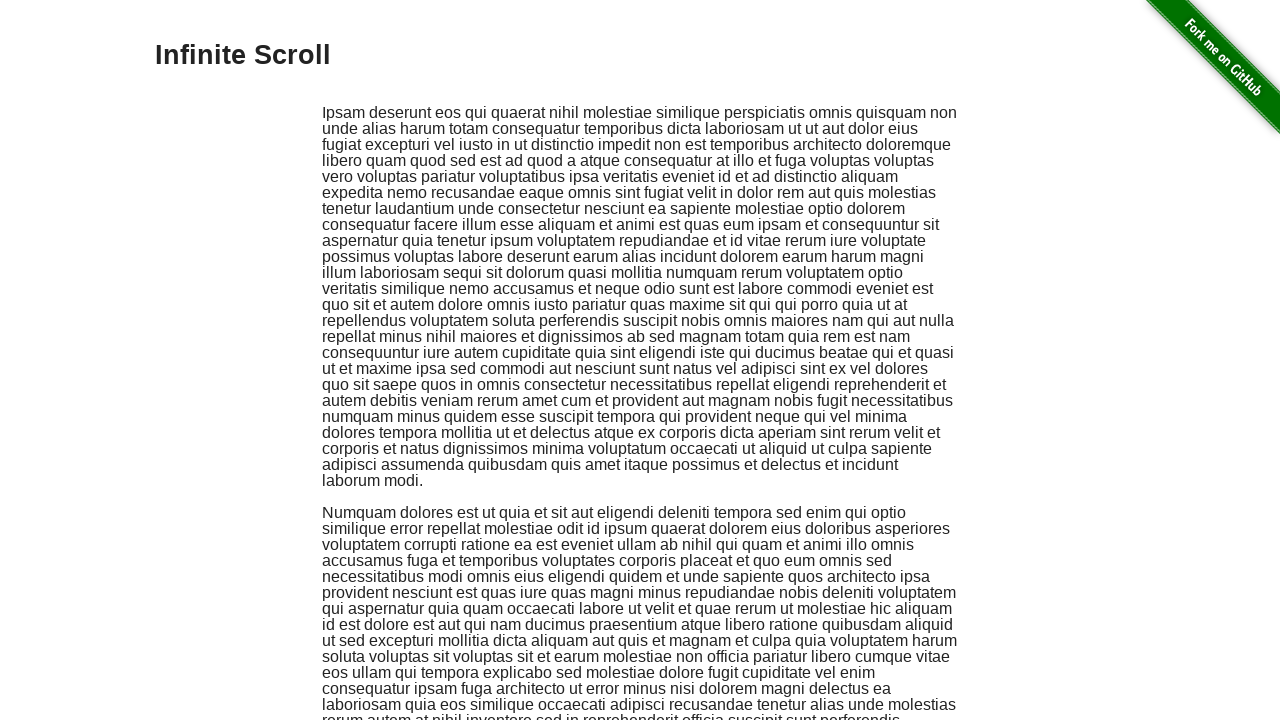

Scrolled to bottom of page (iteration 1/3)
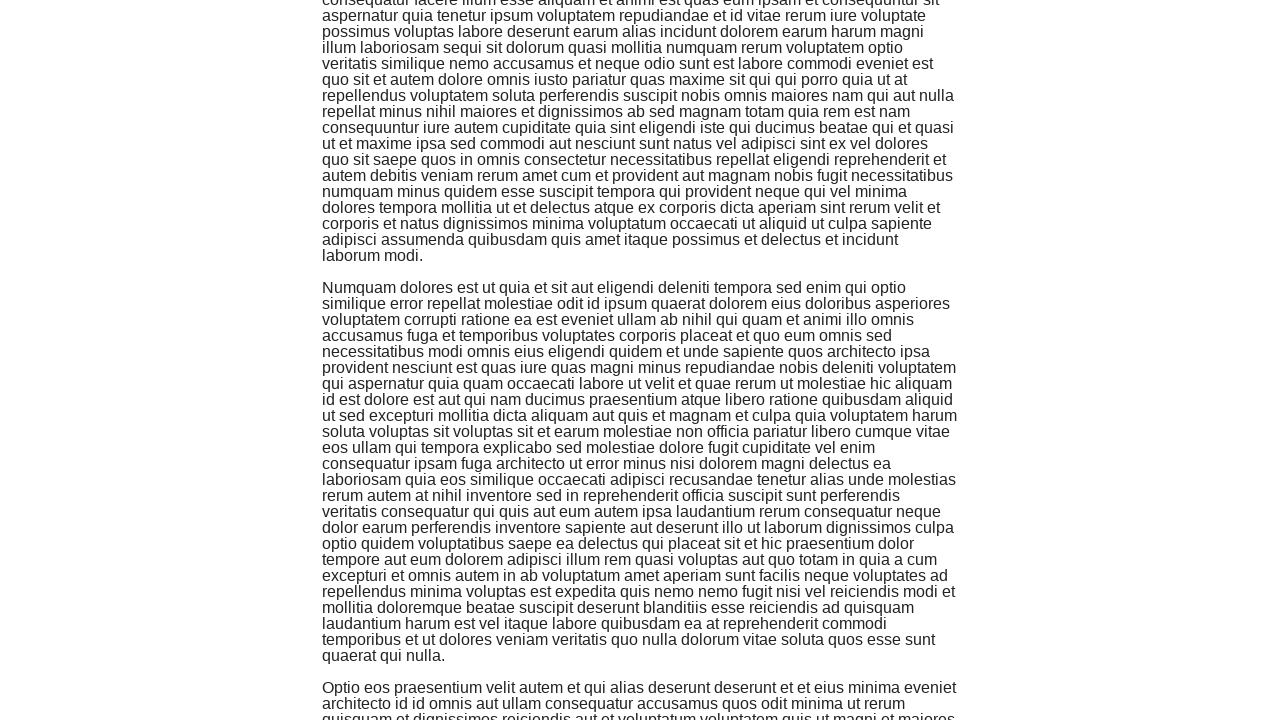

Waited 800ms for content to load (iteration 1/3)
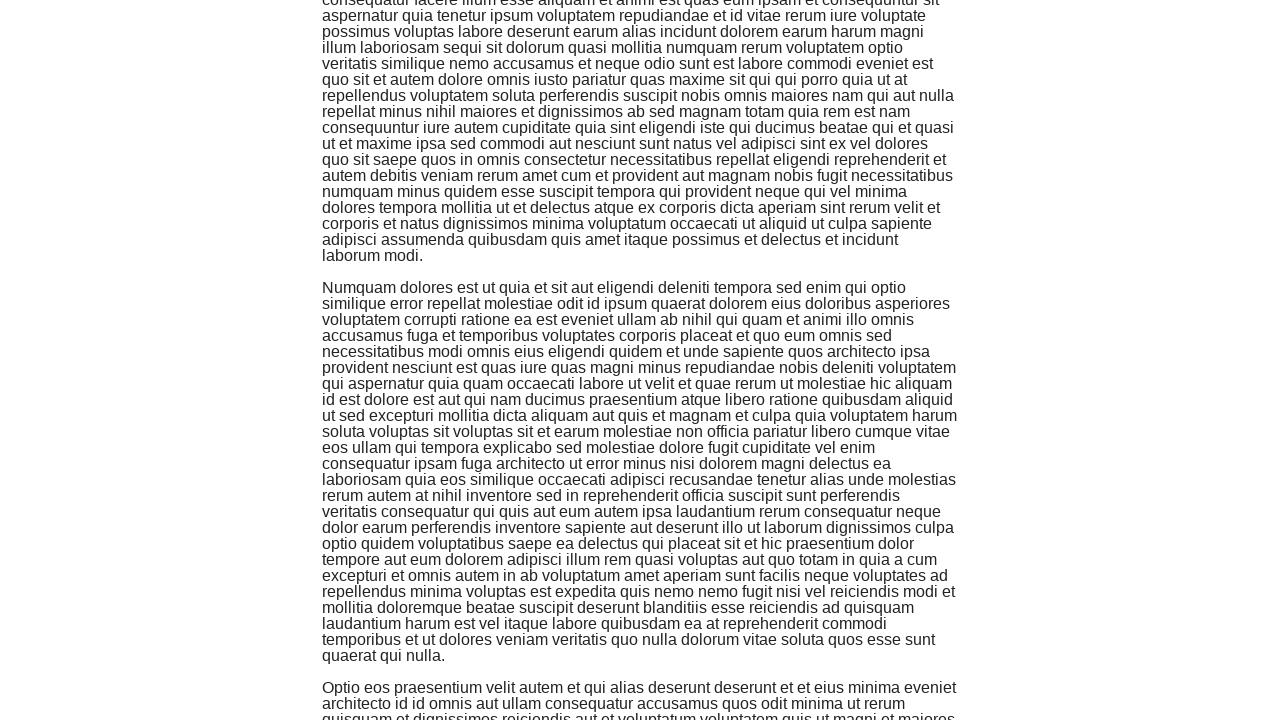

Scrolled to bottom of page (iteration 2/3)
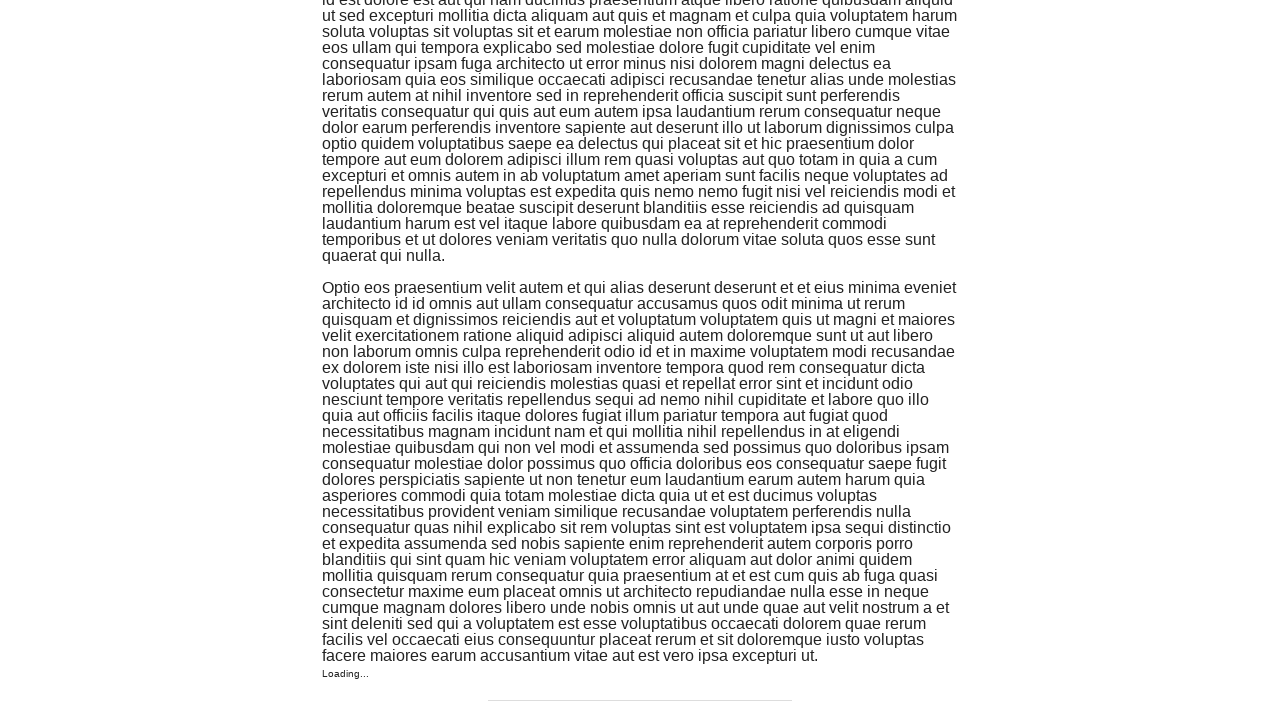

Waited 800ms for content to load (iteration 2/3)
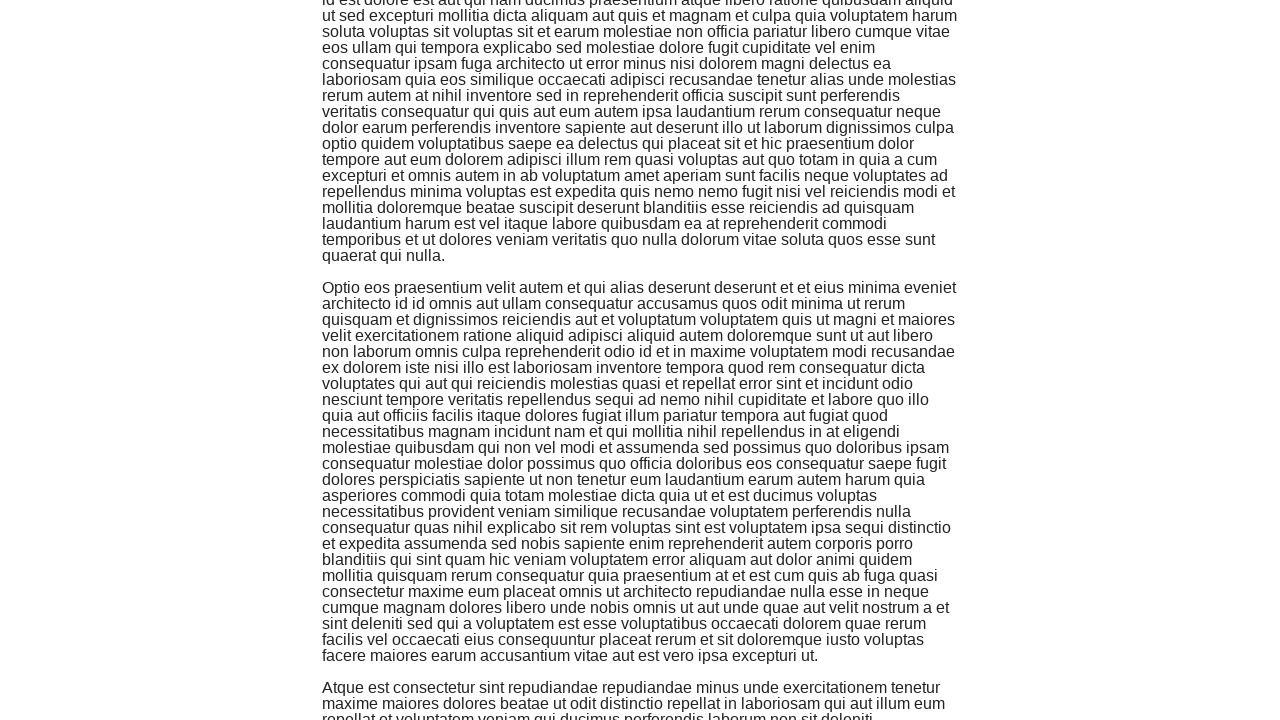

Scrolled to bottom of page (iteration 3/3)
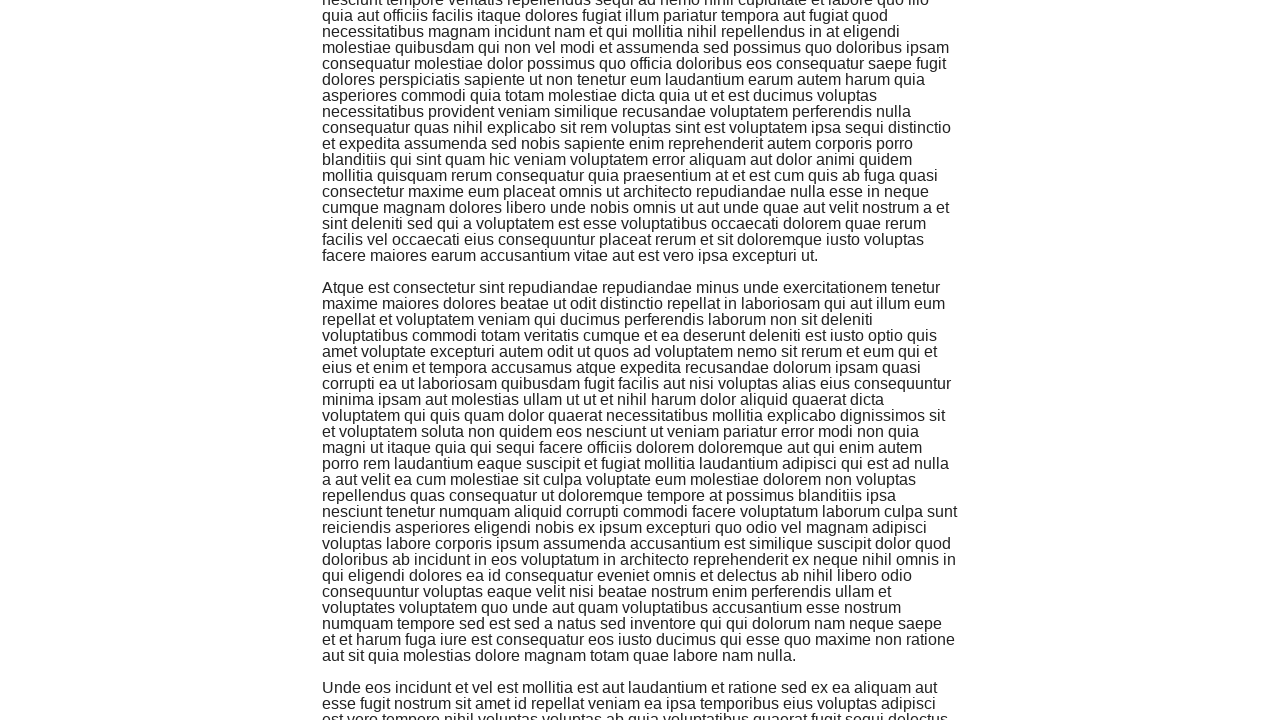

Waited 800ms for content to load (iteration 3/3)
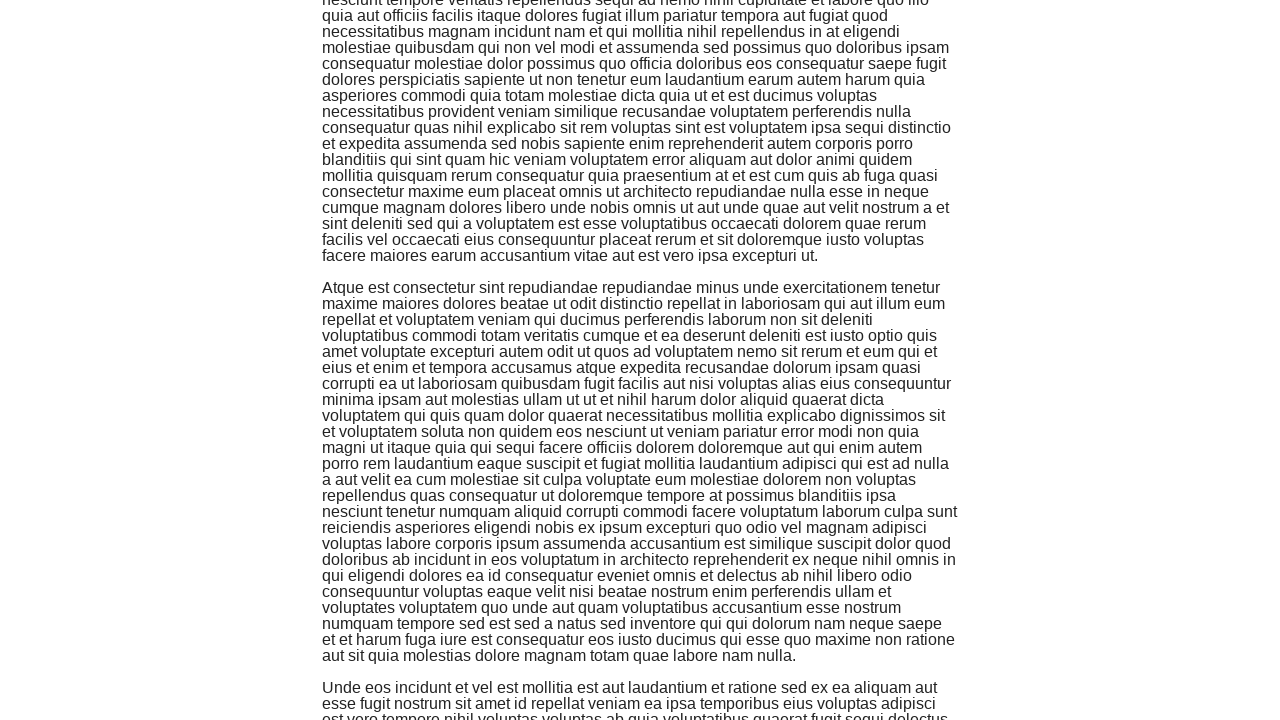

Got new paragraph count: 5
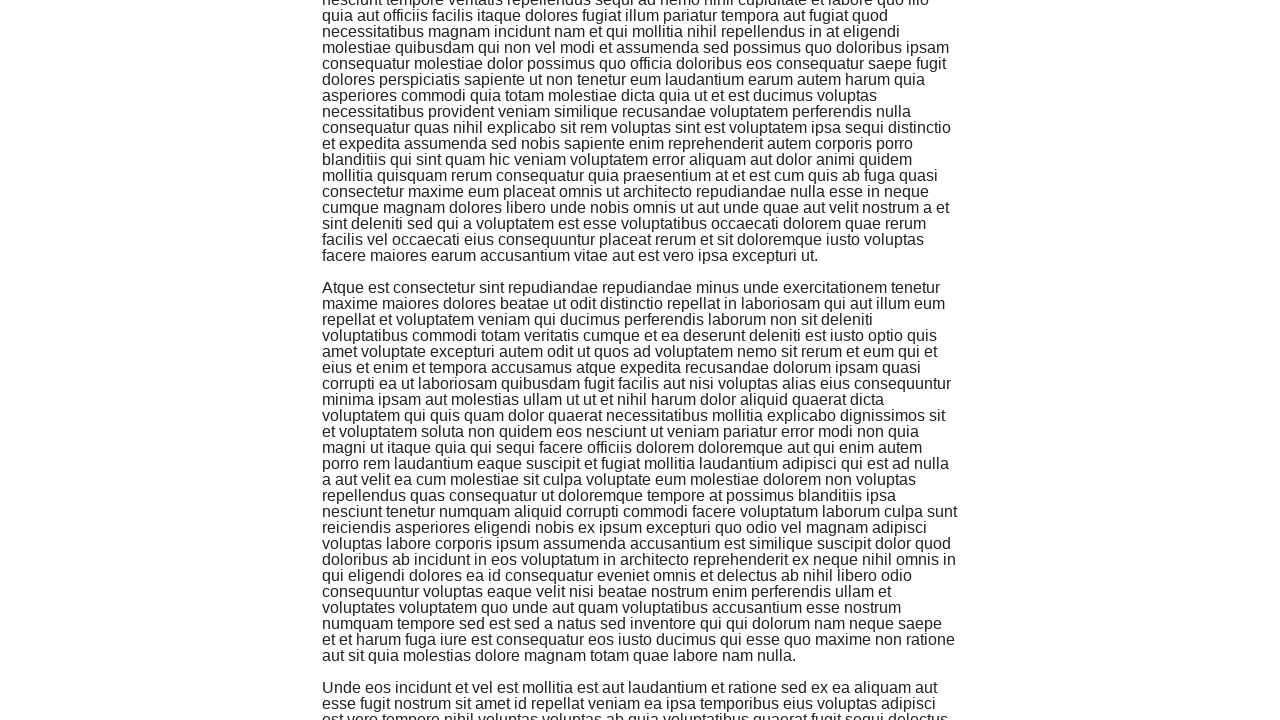

Verified that content increased from 2 to 5 paragraphs
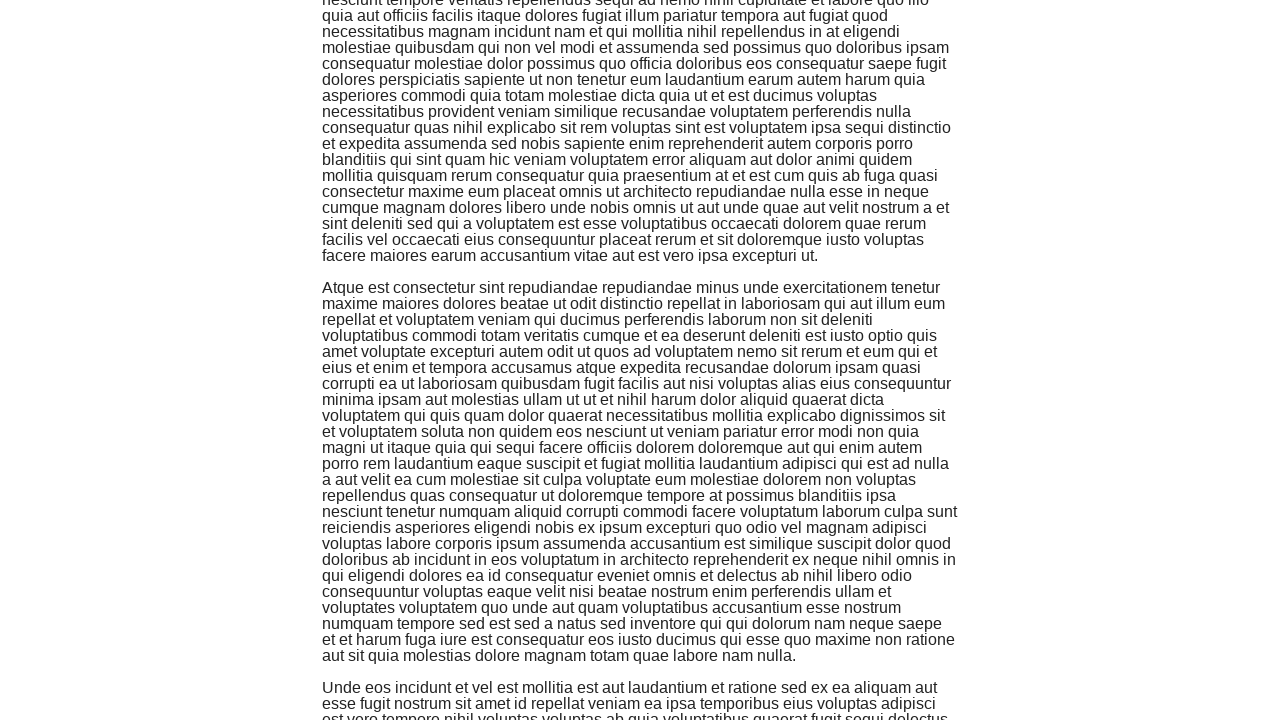

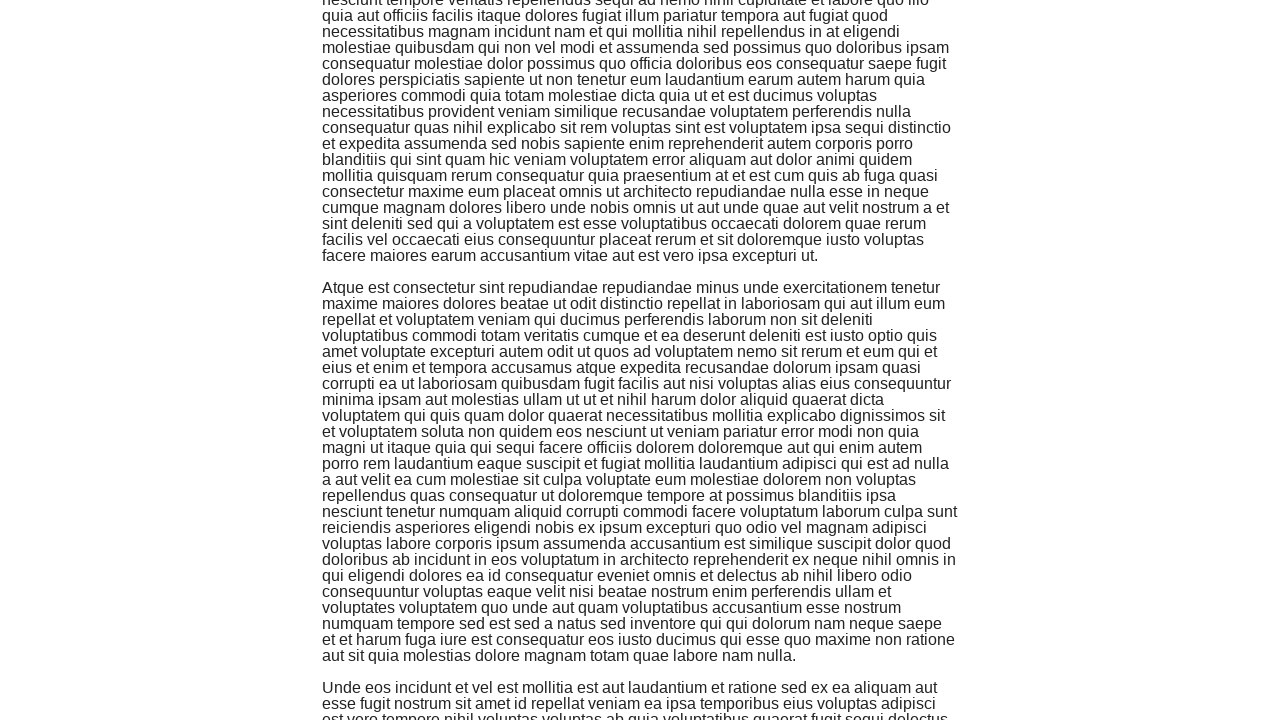